Tests double-click functionality by double-clicking a button and verifying the result message appears

Starting URL: https://demoqa.com/buttons

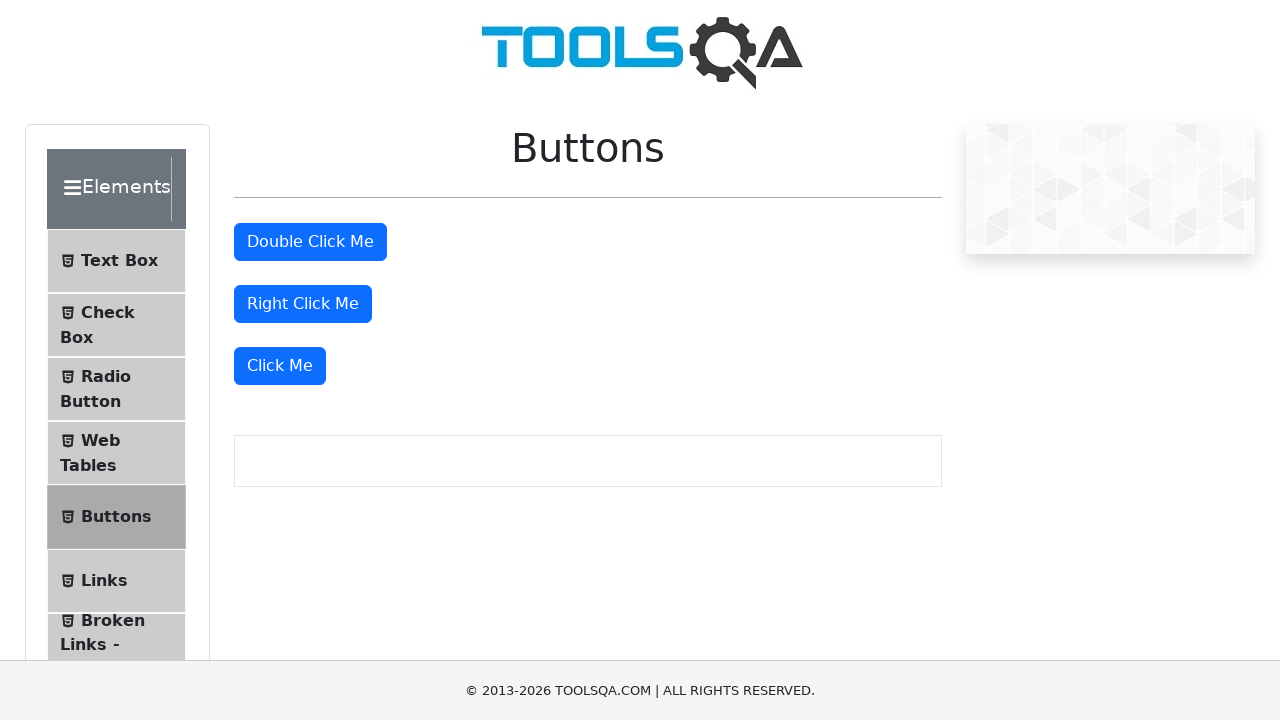

Double-clicked the 'Double Click Me' button at (310, 242) on #doubleClickBtn
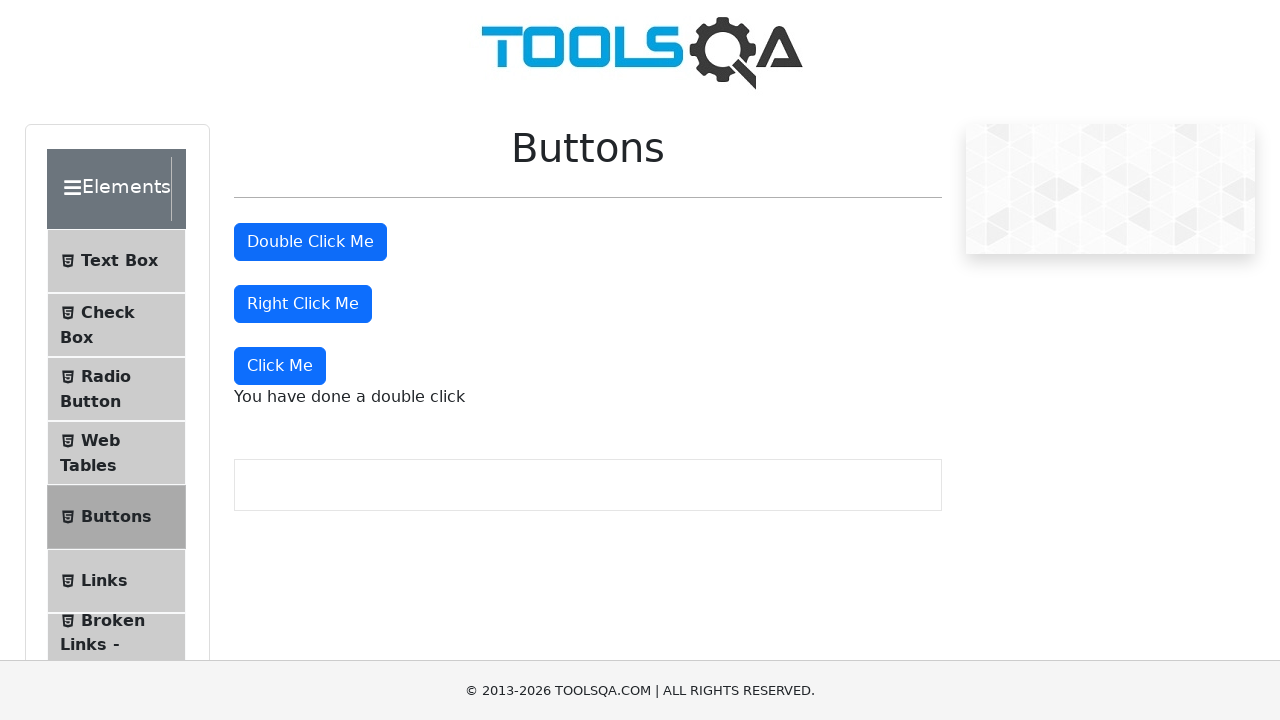

Double-click result message appeared
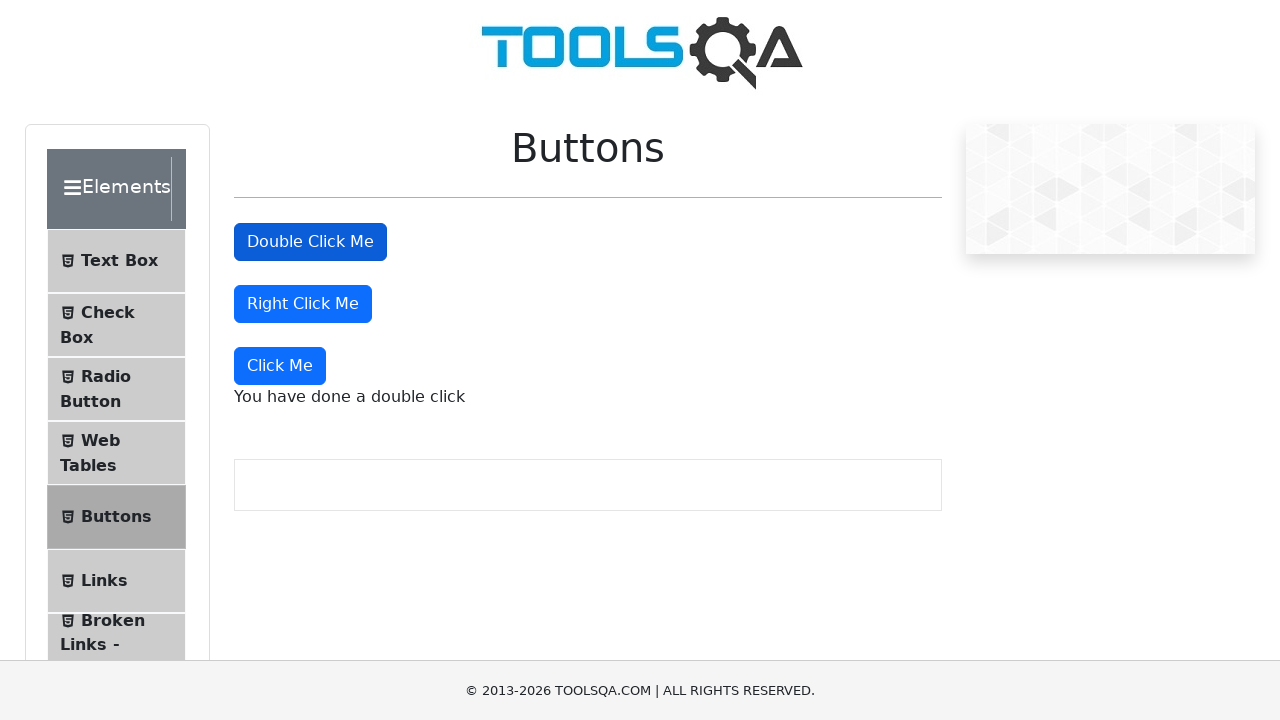

Verified double-click result message text is correct
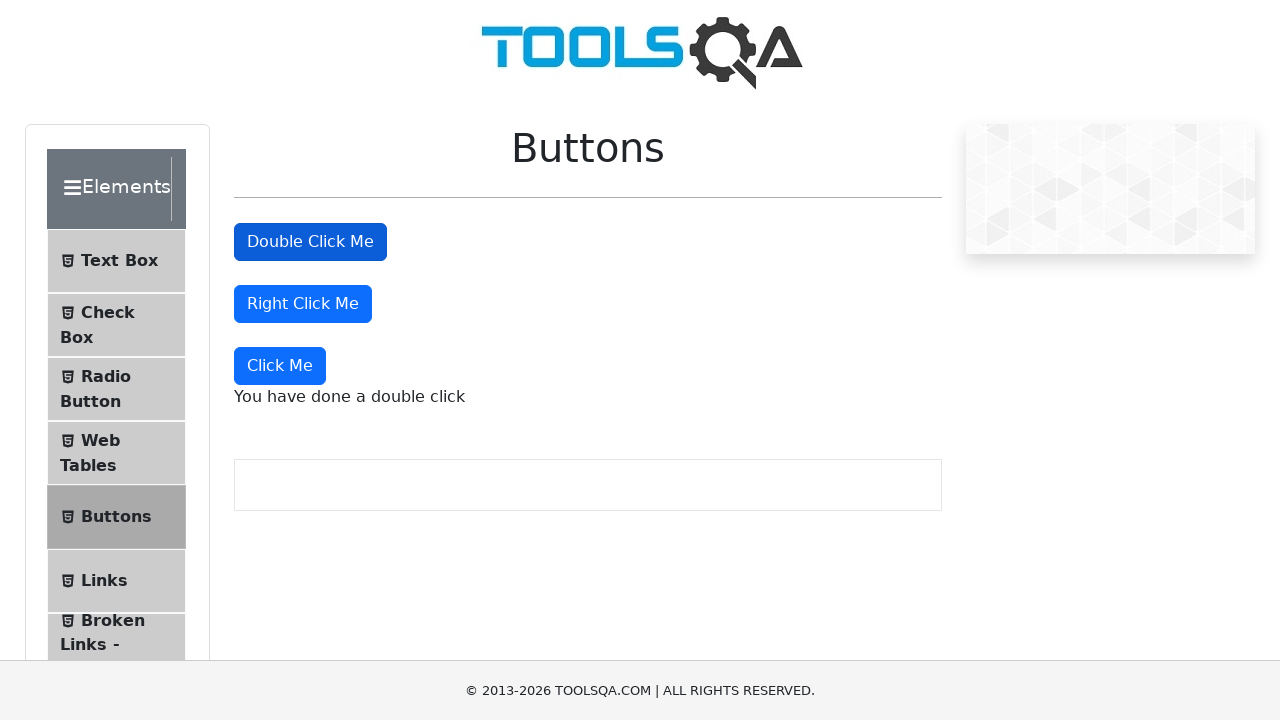

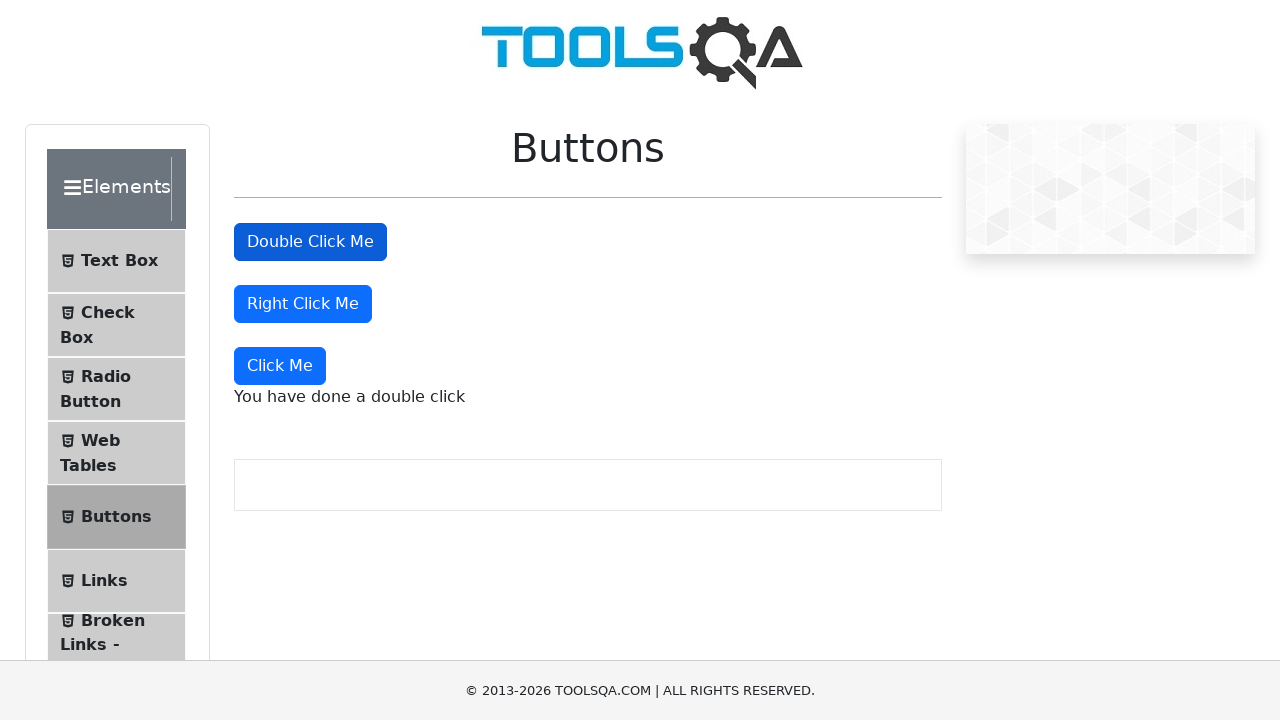